Tests double-click functionality on W3Schools TryIt editor by entering text in an input field and double-clicking a button to copy the text.

Starting URL: https://www.w3schools.com/tags/tryit.asp?filename=tryhtml5_ev_ondblclick3

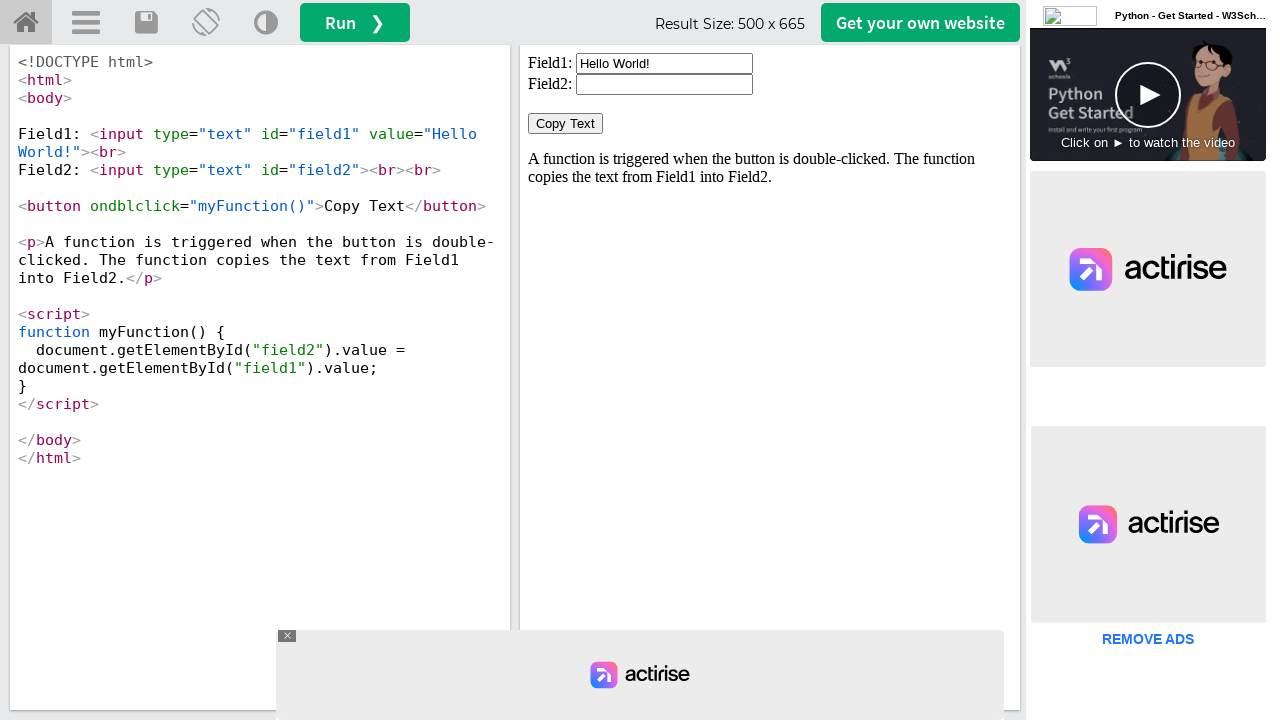

Located iframe with id 'iframeResult' for accessing W3Schools TryIt editor
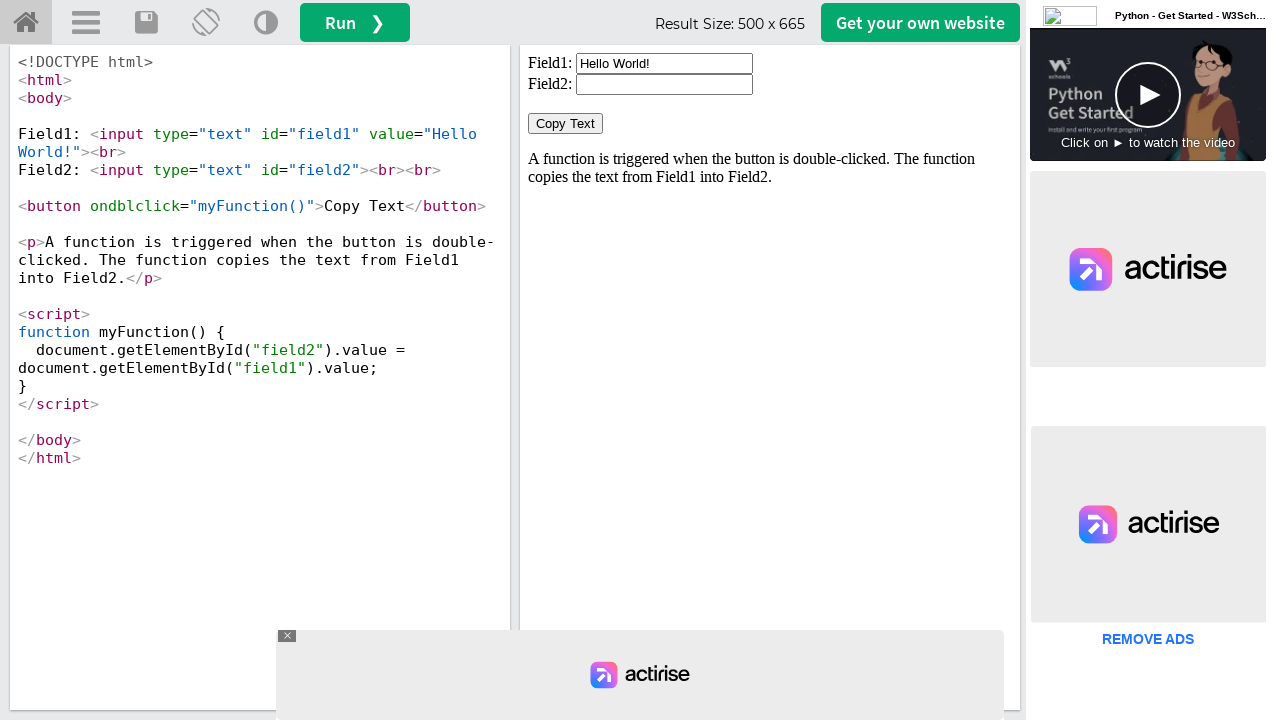

Located input field with id 'field1' in iframe
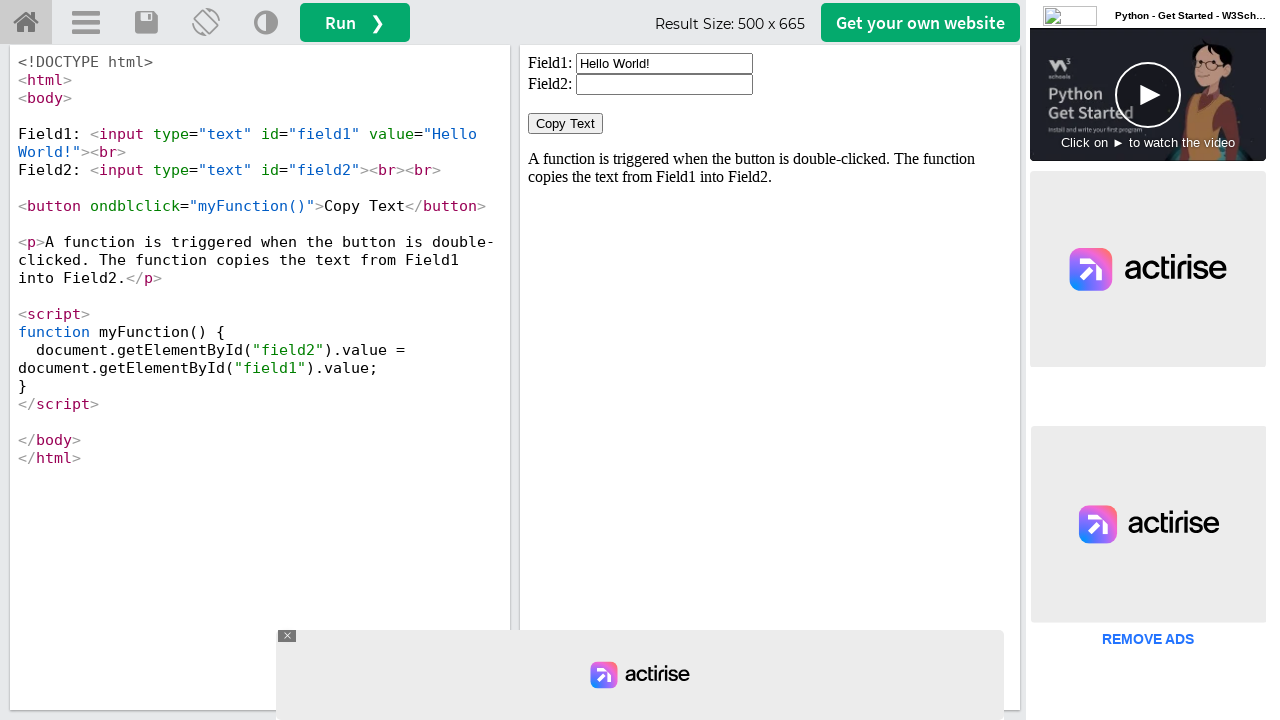

Cleared the input field on #iframeResult >> internal:control=enter-frame >> xpath=//input[@id='field1']
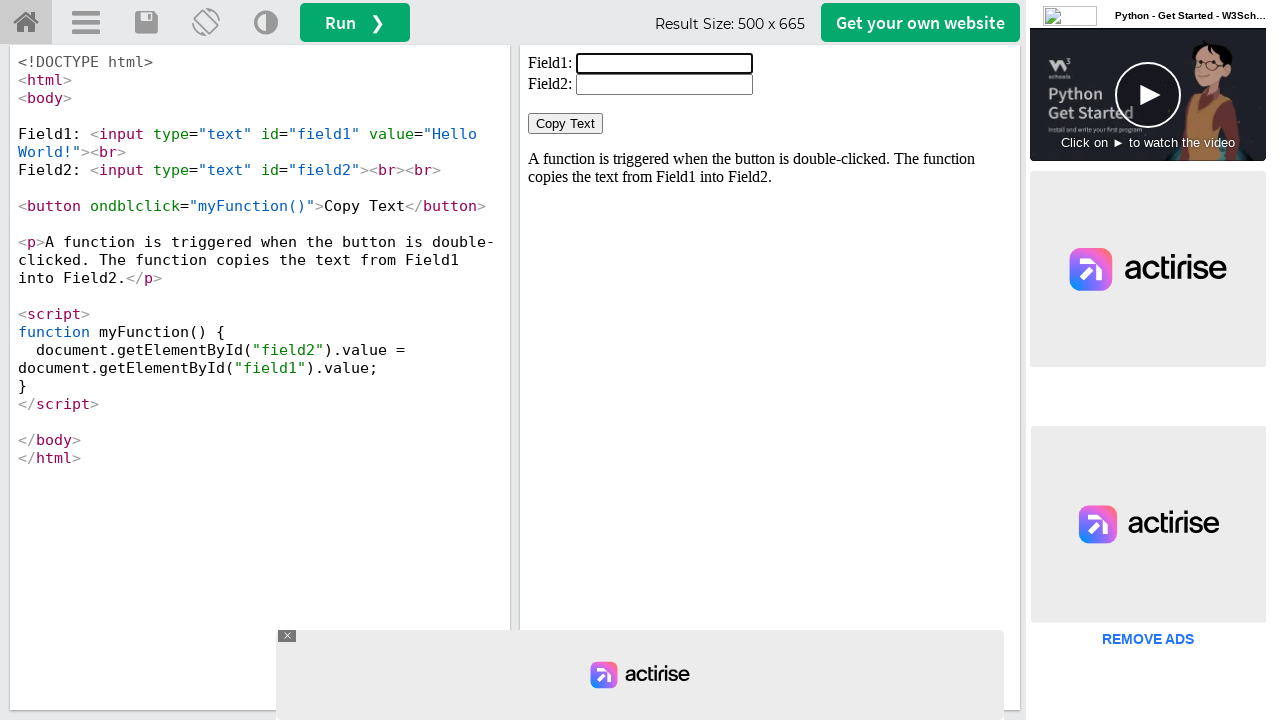

Filled input field with text 'welcome' on #iframeResult >> internal:control=enter-frame >> xpath=//input[@id='field1']
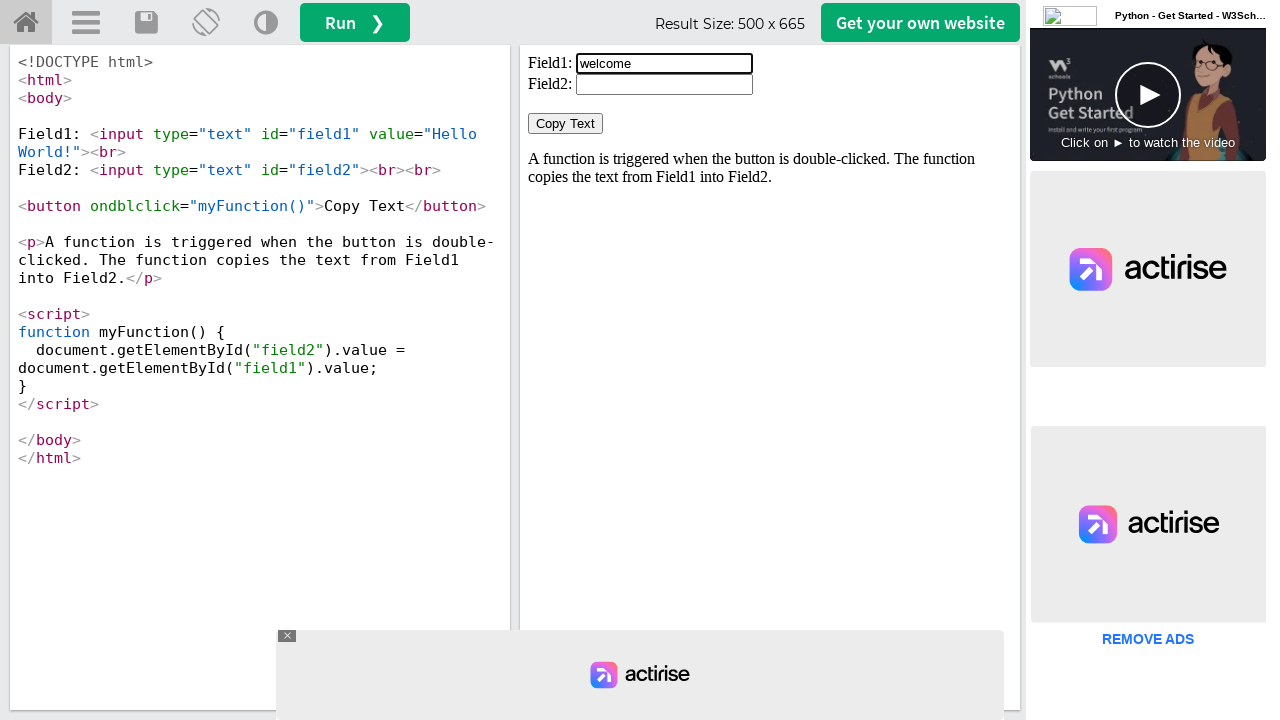

Located 'Copy Text' button in iframe
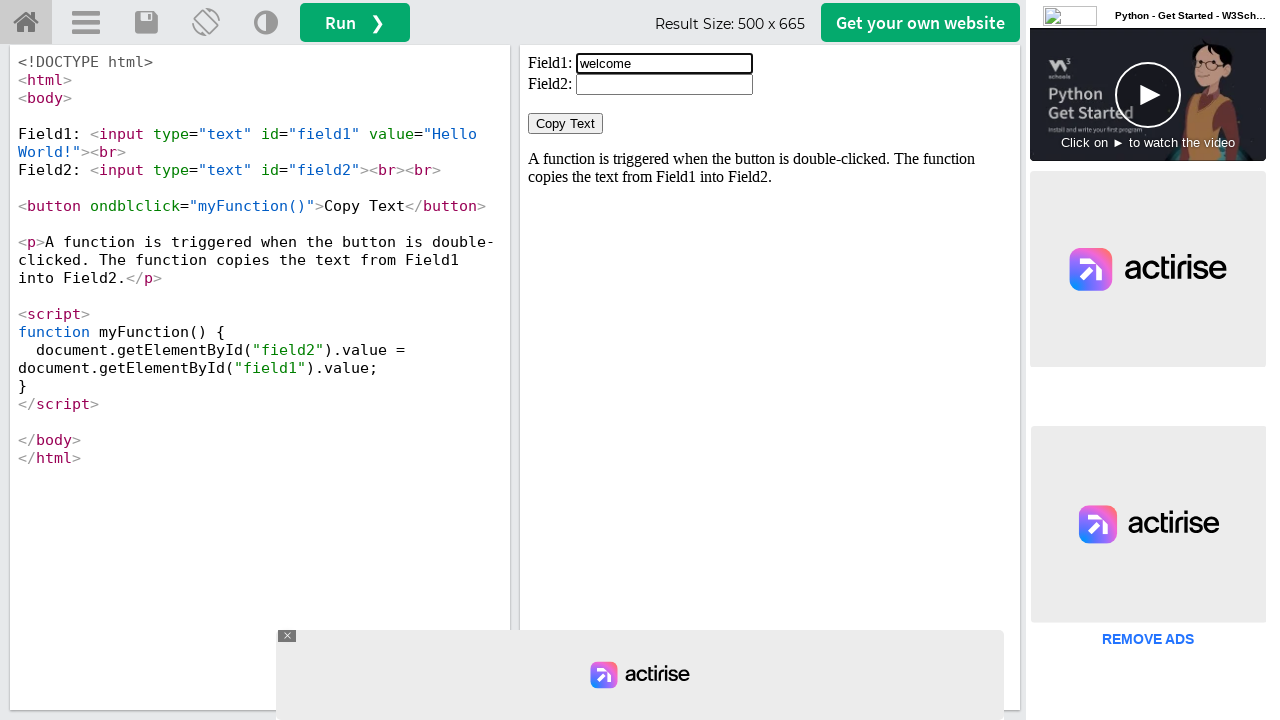

Double-clicked the 'Copy Text' button to copy the text at (566, 124) on #iframeResult >> internal:control=enter-frame >> xpath=//button[normalize-space(
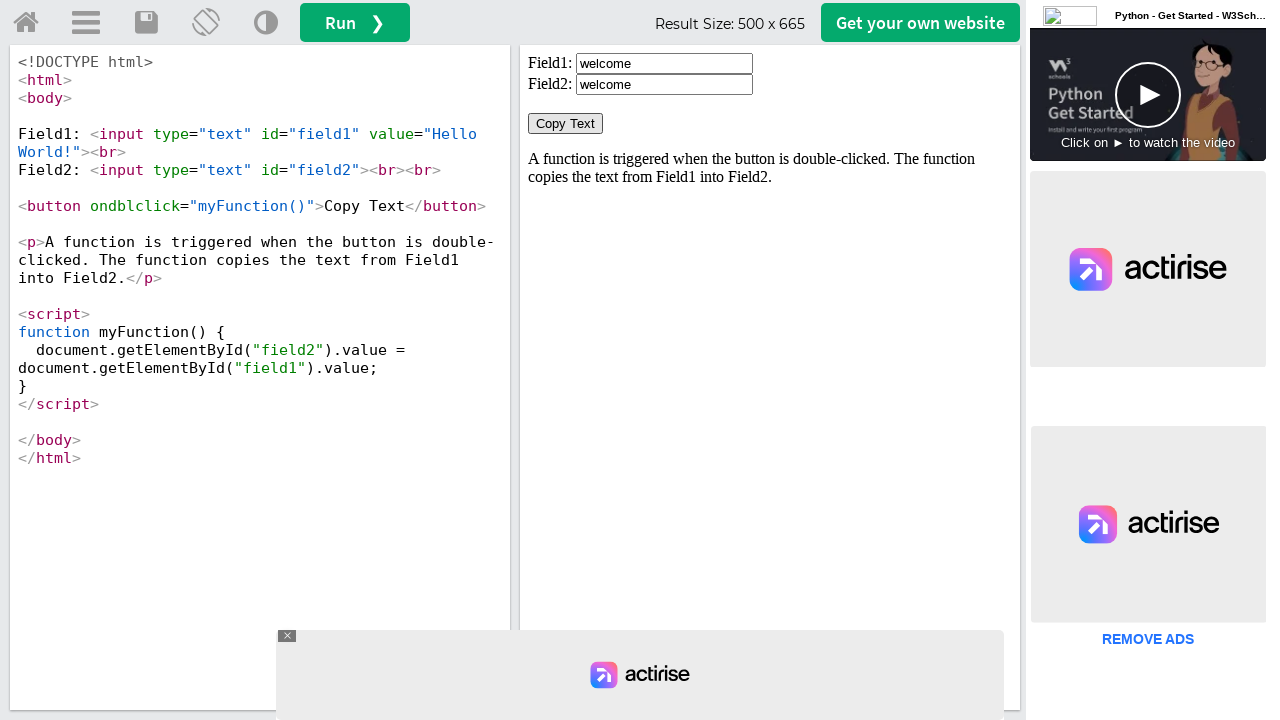

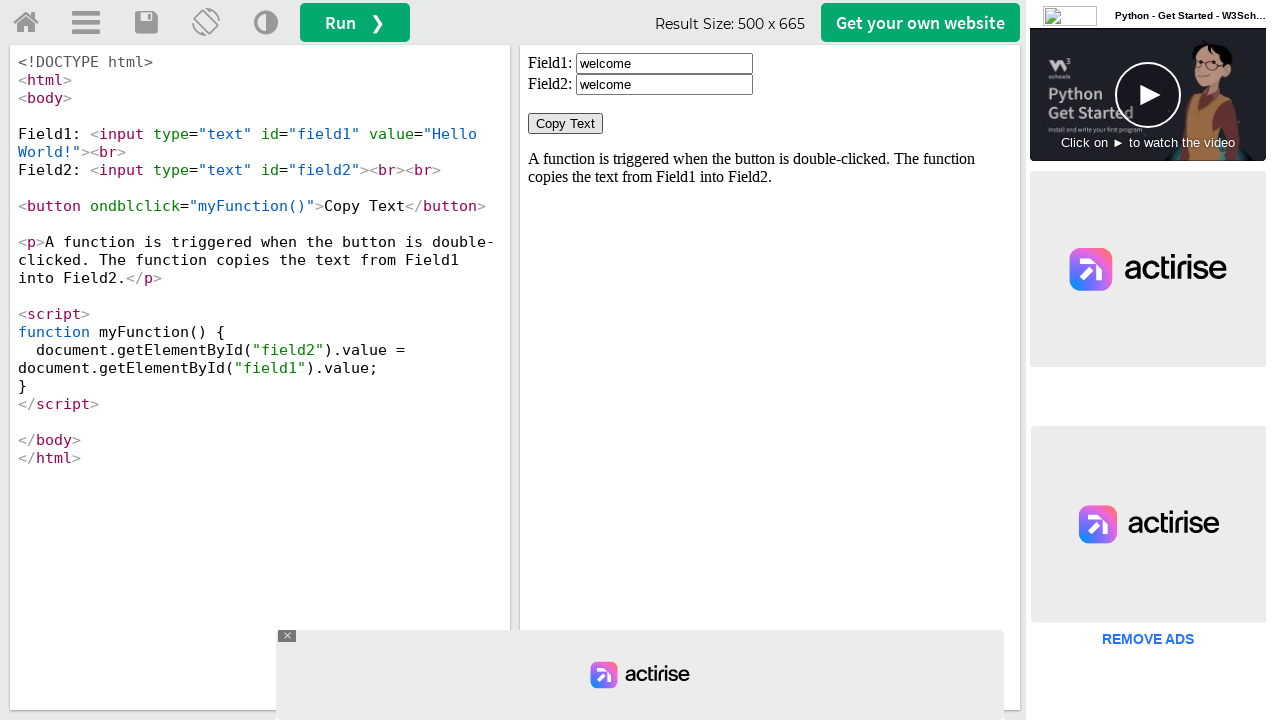